Tests file upload functionality by selecting a file and clicking the upload button, then verifying the success message is displayed.

Starting URL: https://the-internet.herokuapp.com/upload

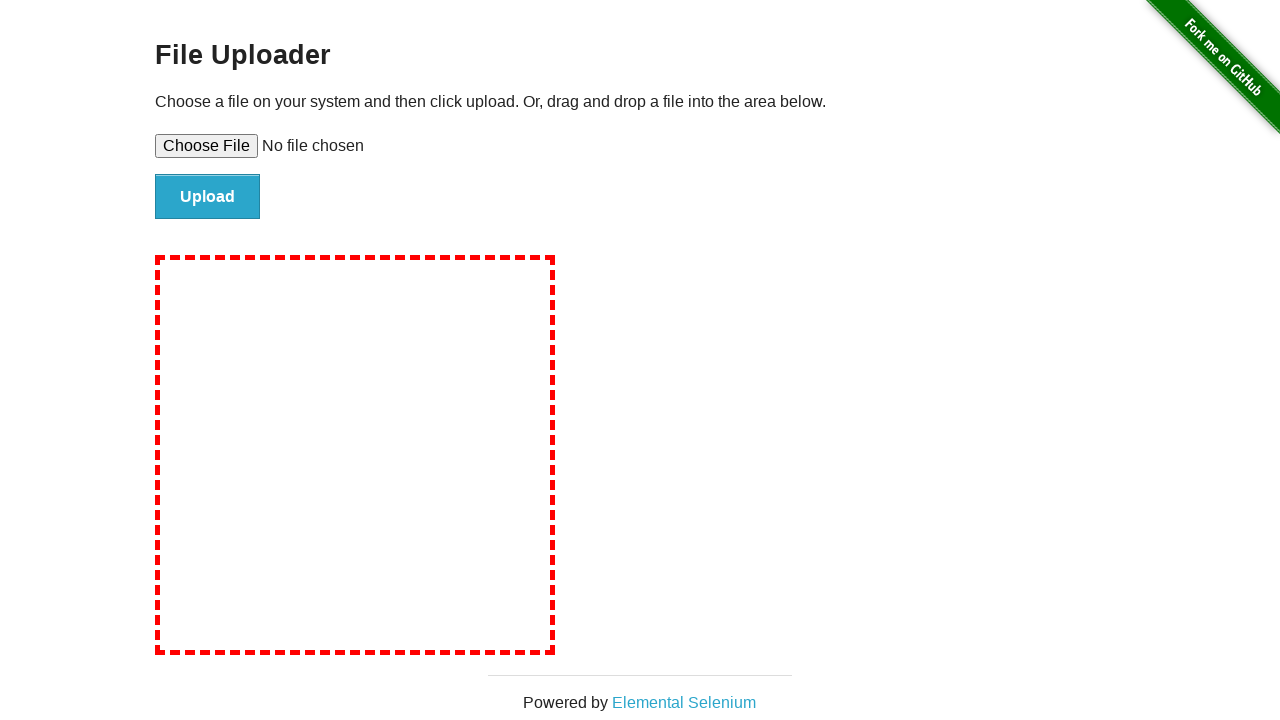

Created temporary test file for upload
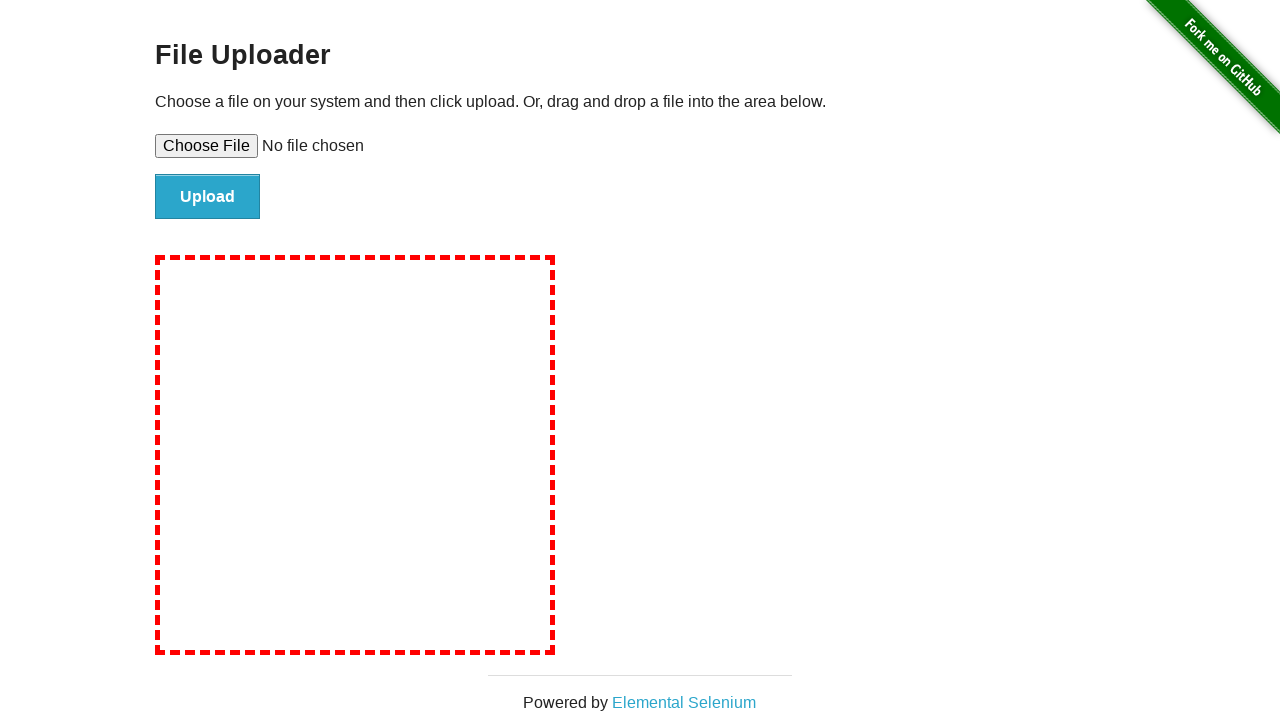

Selected file for upload using file input element
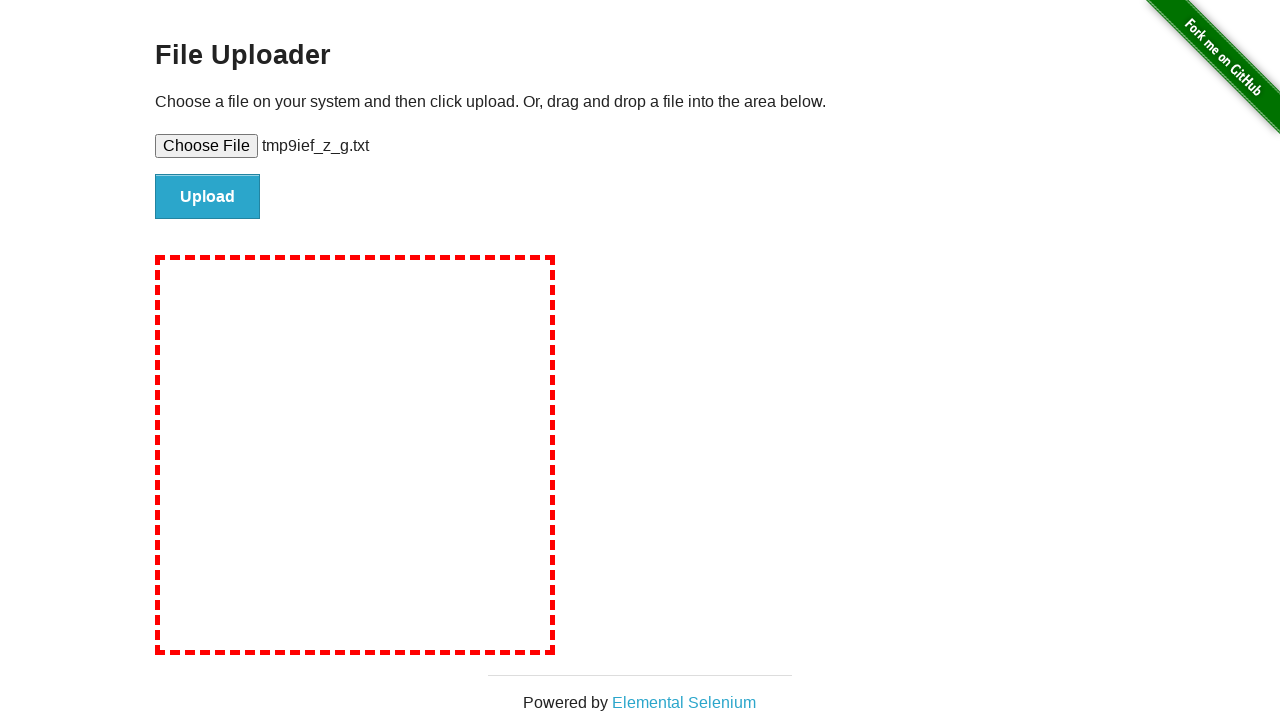

Clicked upload/submit button at (208, 197) on input#file-submit
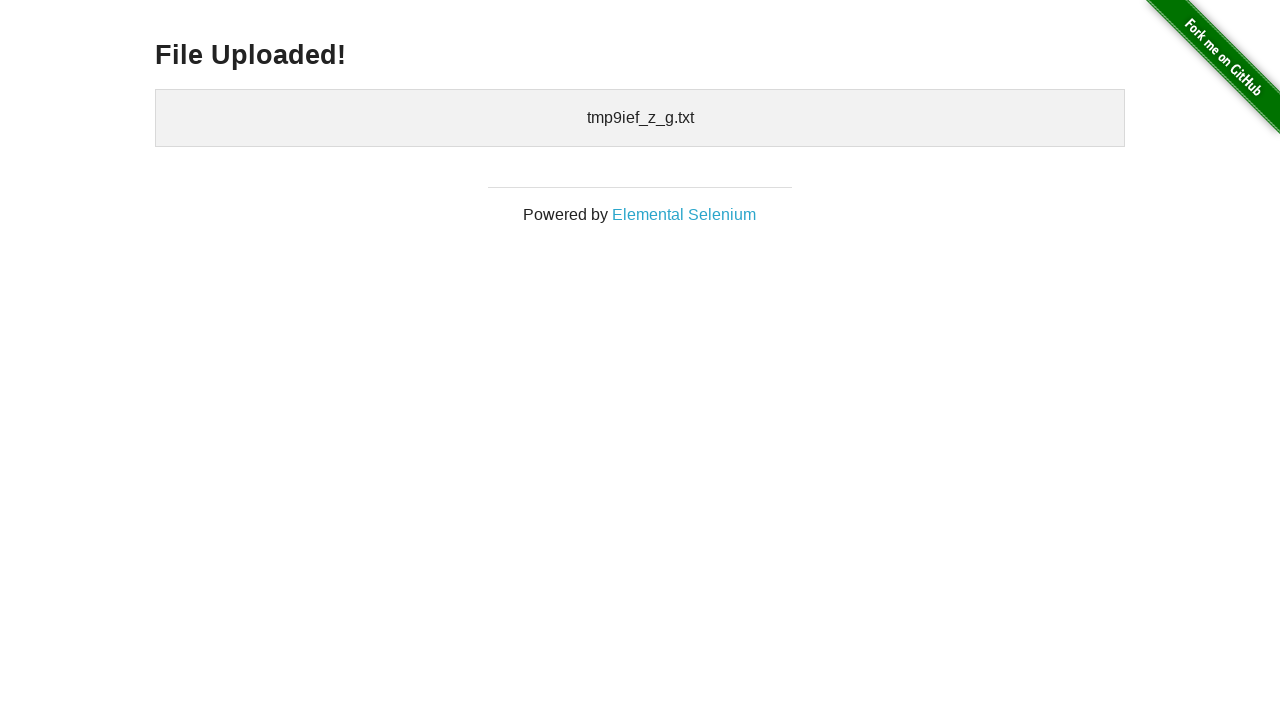

File upload success message displayed
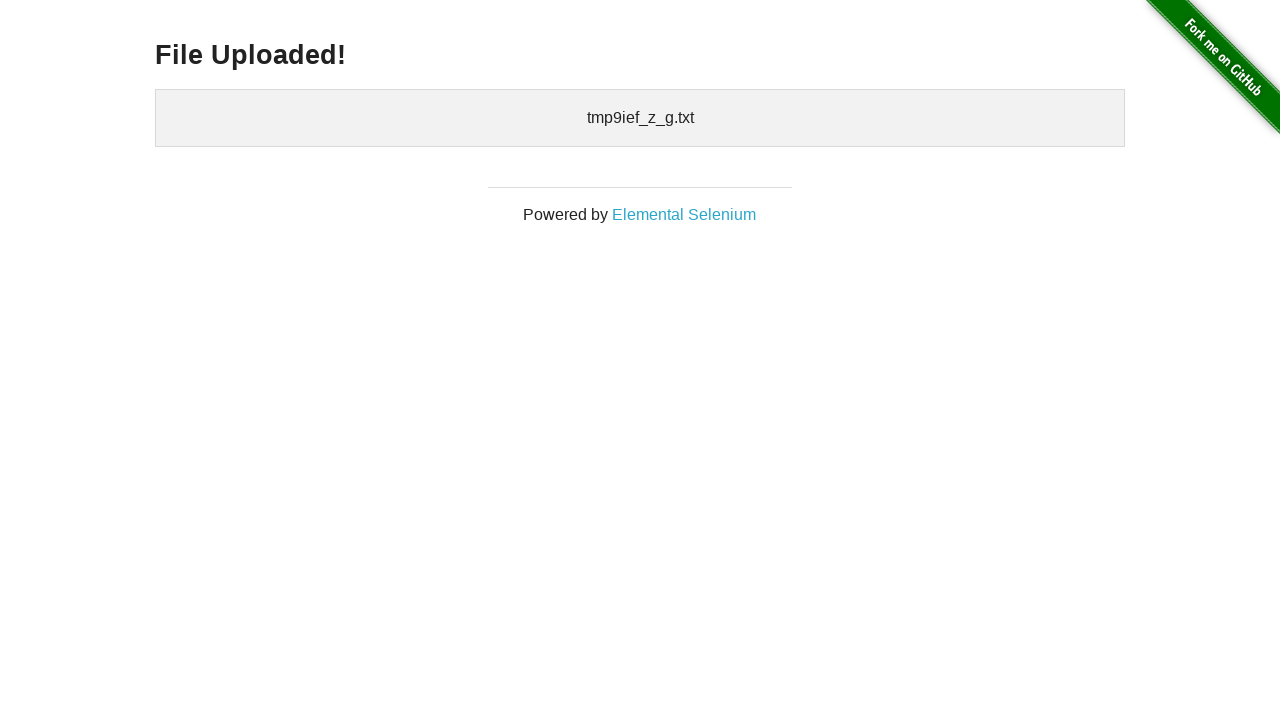

Cleaned up temporary test file
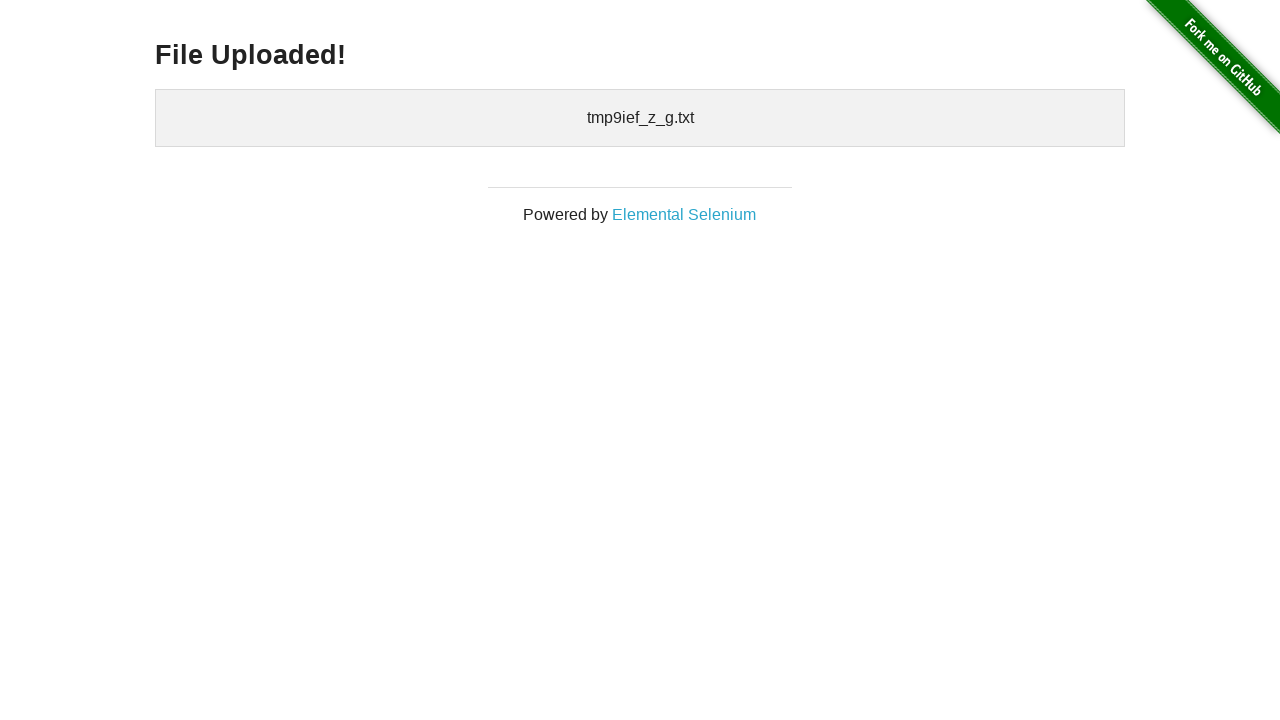

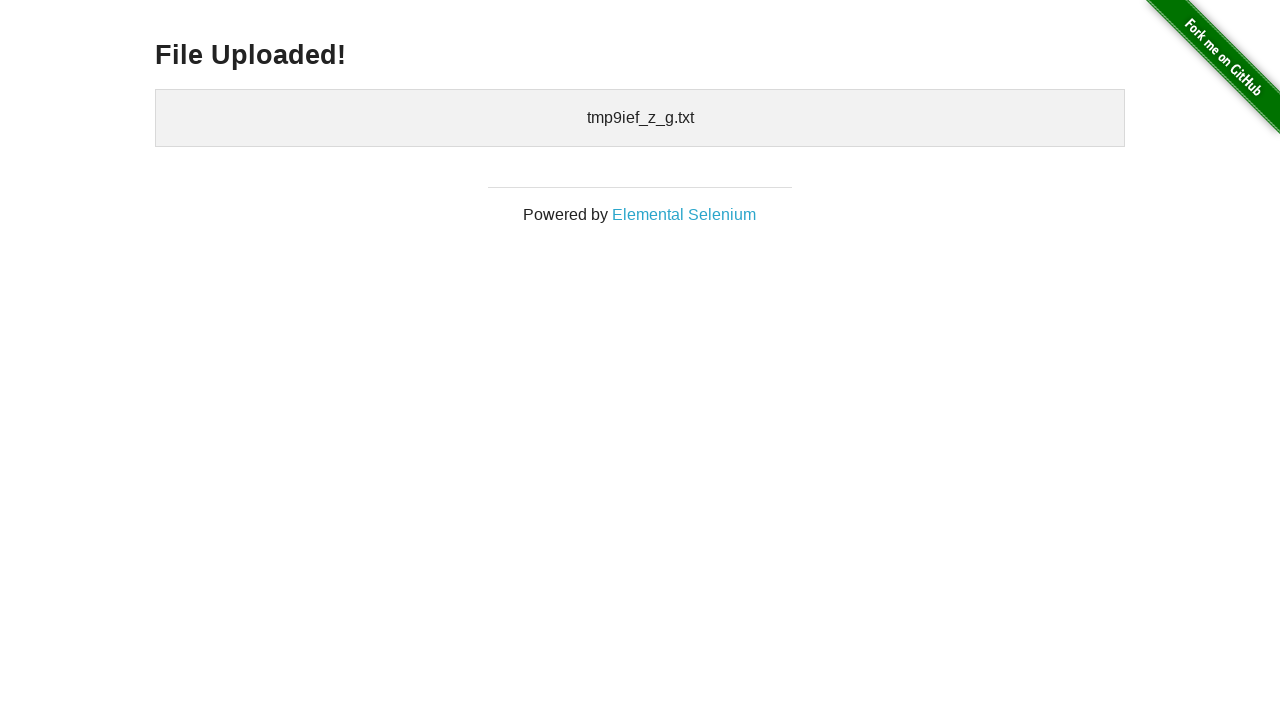